Empty test that navigates to the text-box demo page but performs no actions

Starting URL: https://demoqa.com/text-box

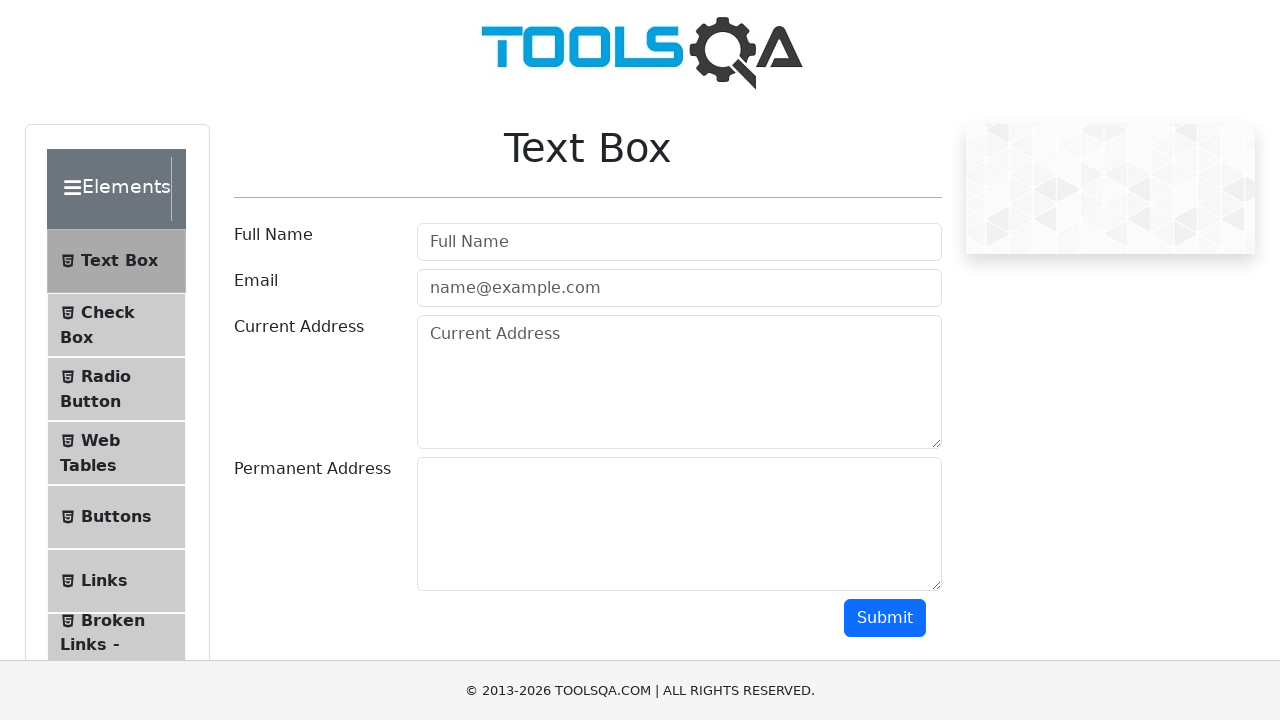

Navigated to text-box demo page
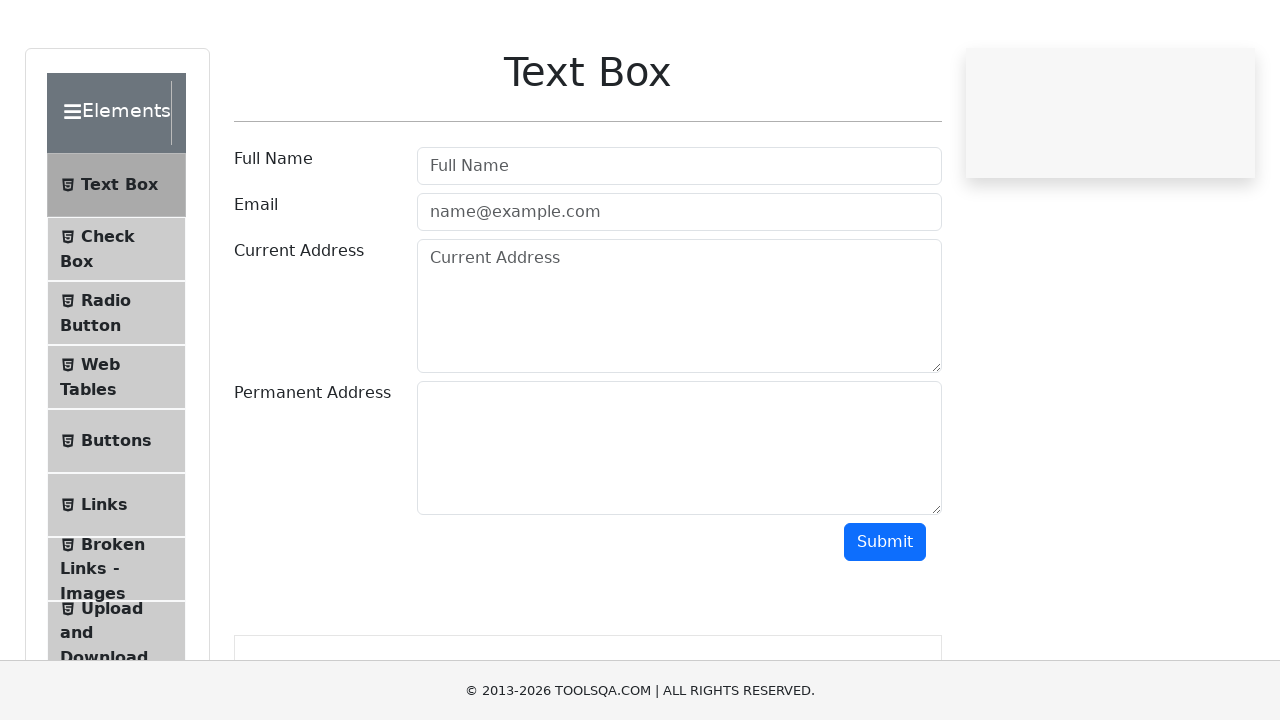

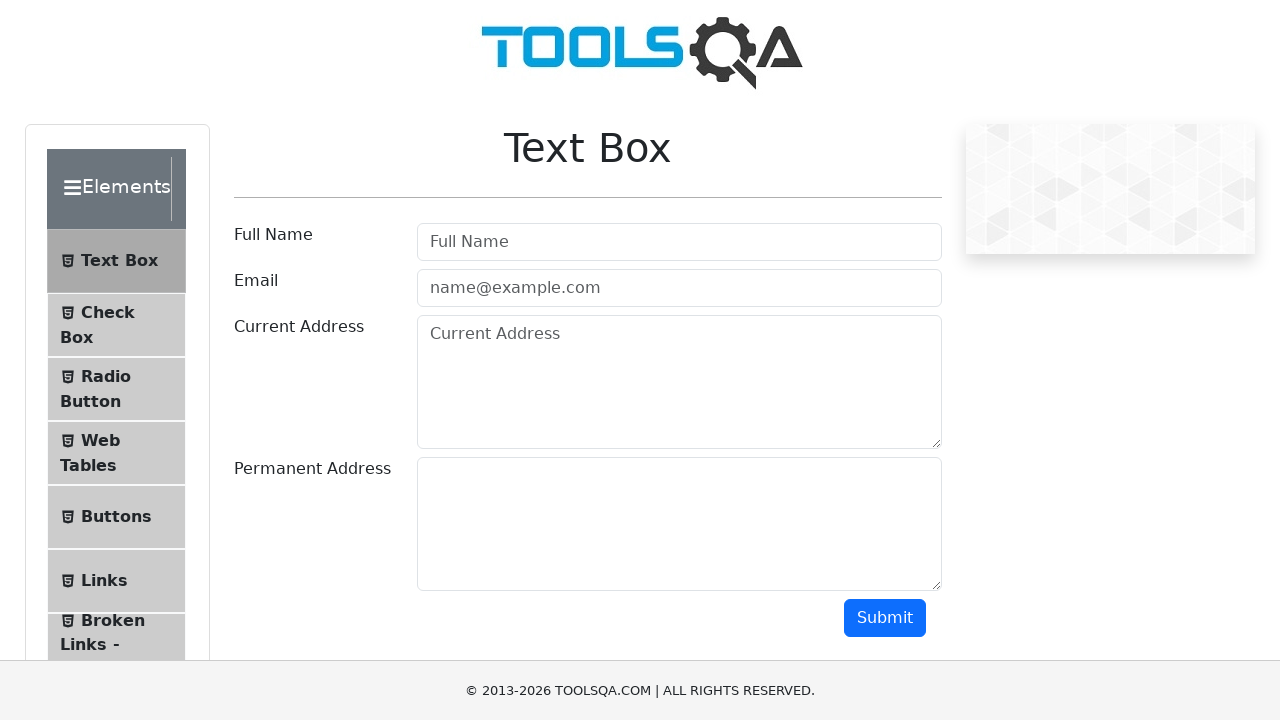